Tests the Dynamic Controls page by clicking the Remove button to remove a checkbox, waiting for the Add button to appear, and then clicking the Add button

Starting URL: http://the-internet.herokuapp.com/

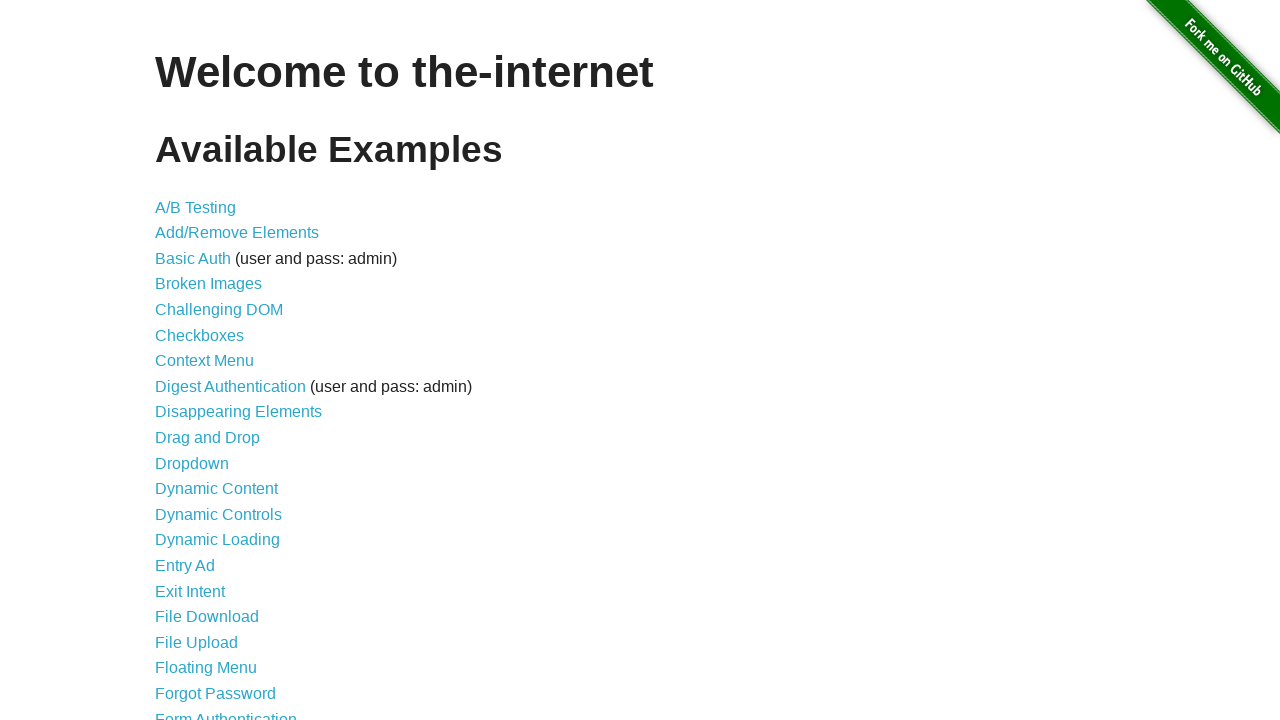

Clicked on 'Dynamic Controls' link at (218, 514) on text=Dynamic Controls
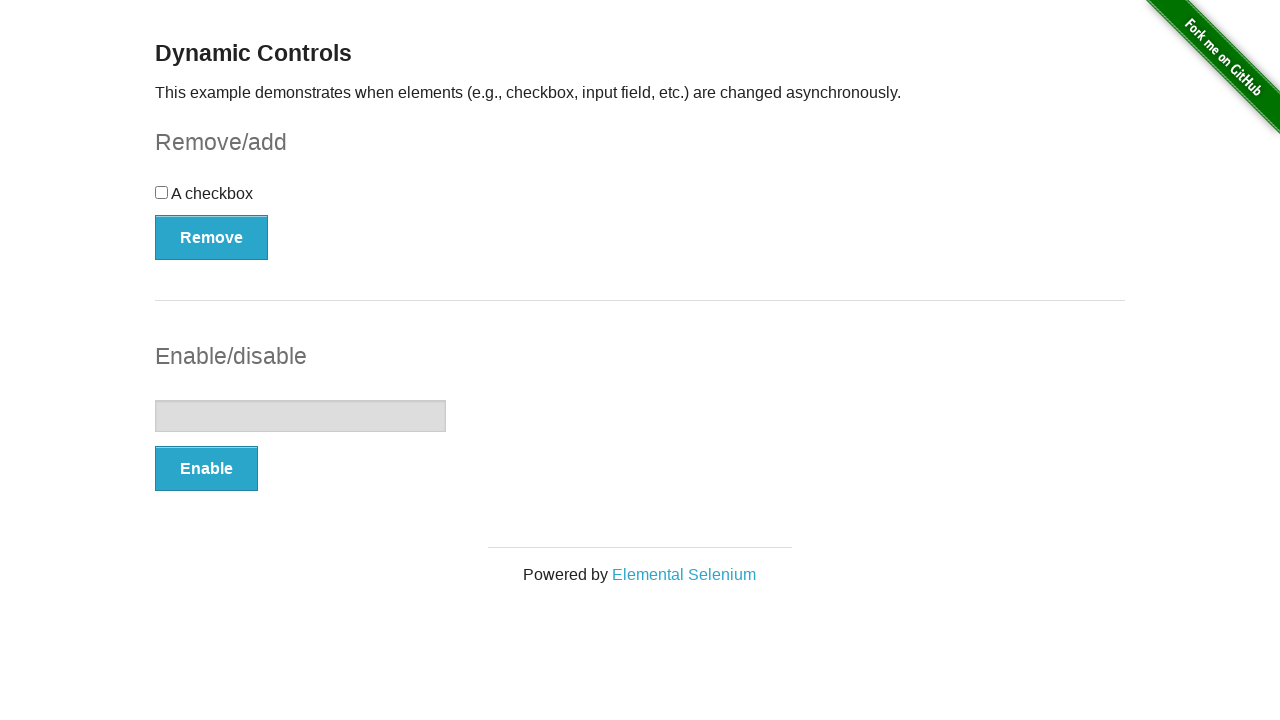

Clicked the Remove button to remove the checkbox at (212, 237) on button:has-text('Remove')
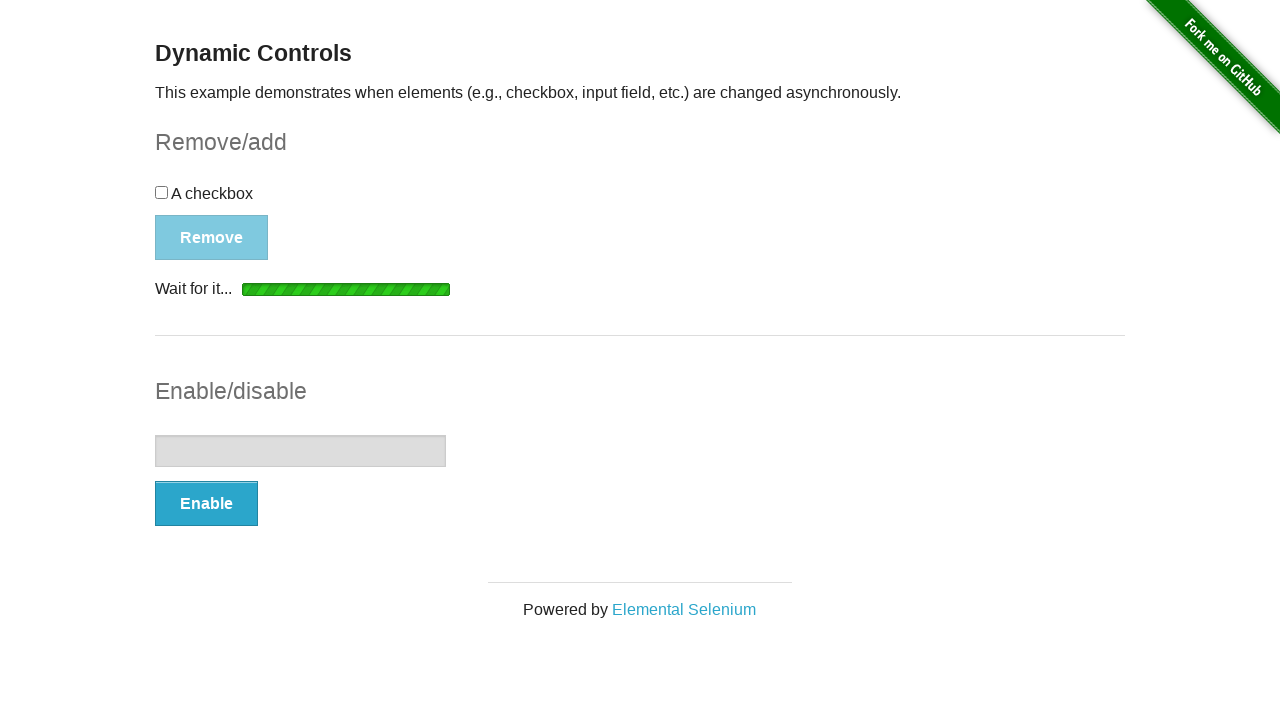

Waited for the Add button to appear
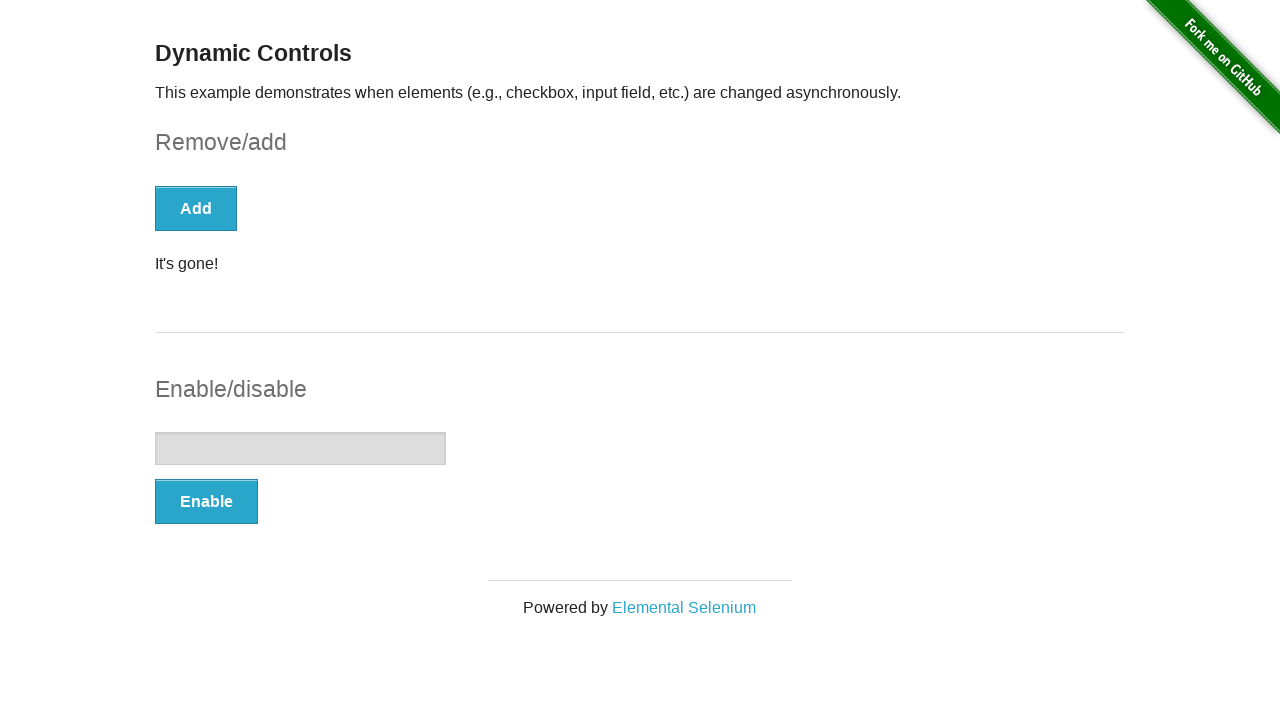

Clicked the Add button to restore the checkbox at (196, 208) on button:has-text('Add')
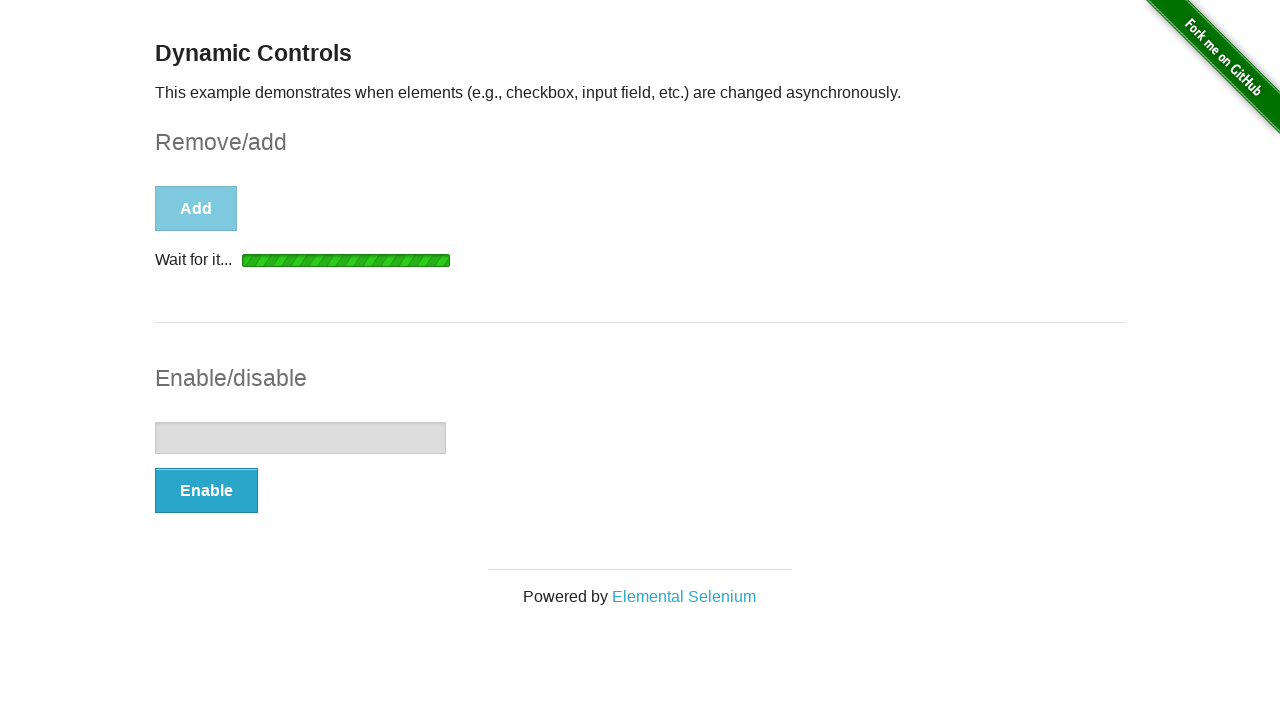

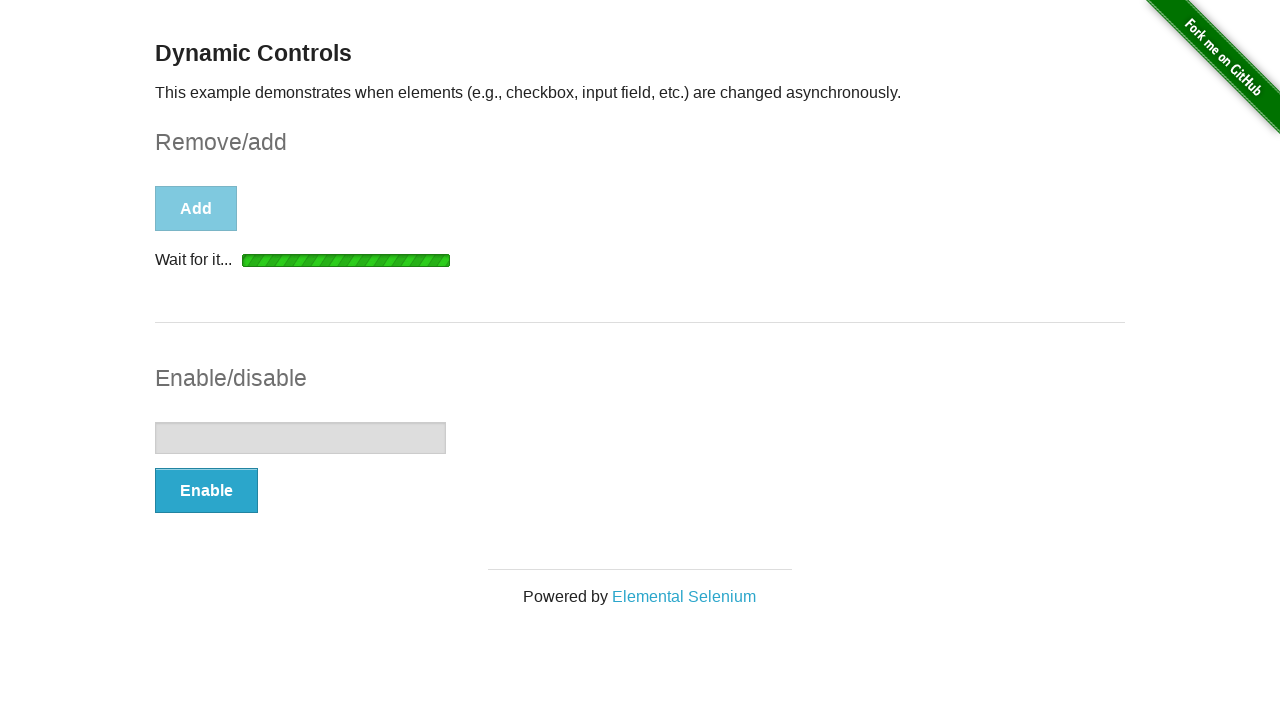